Tests submitting a practice form with an invalid email format to verify email validation.

Starting URL: https://demoqa.com/automation-practice-form

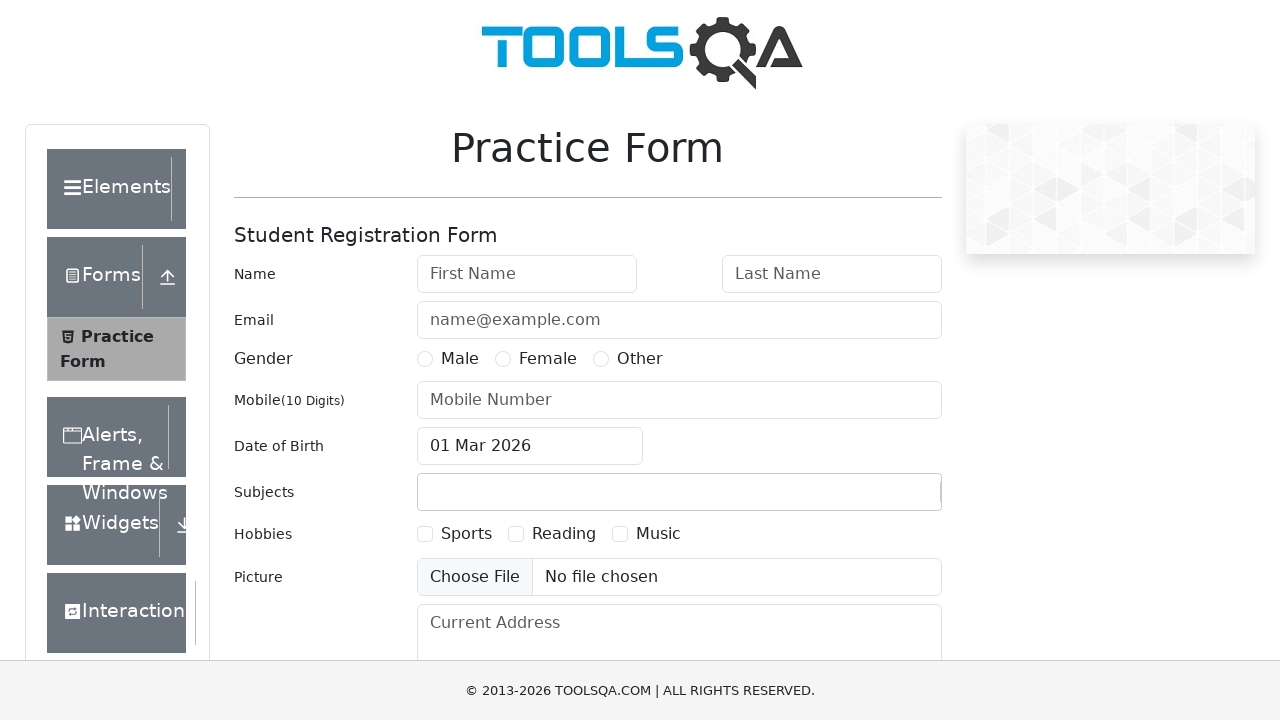

Filled first name field with 'John' on #firstName
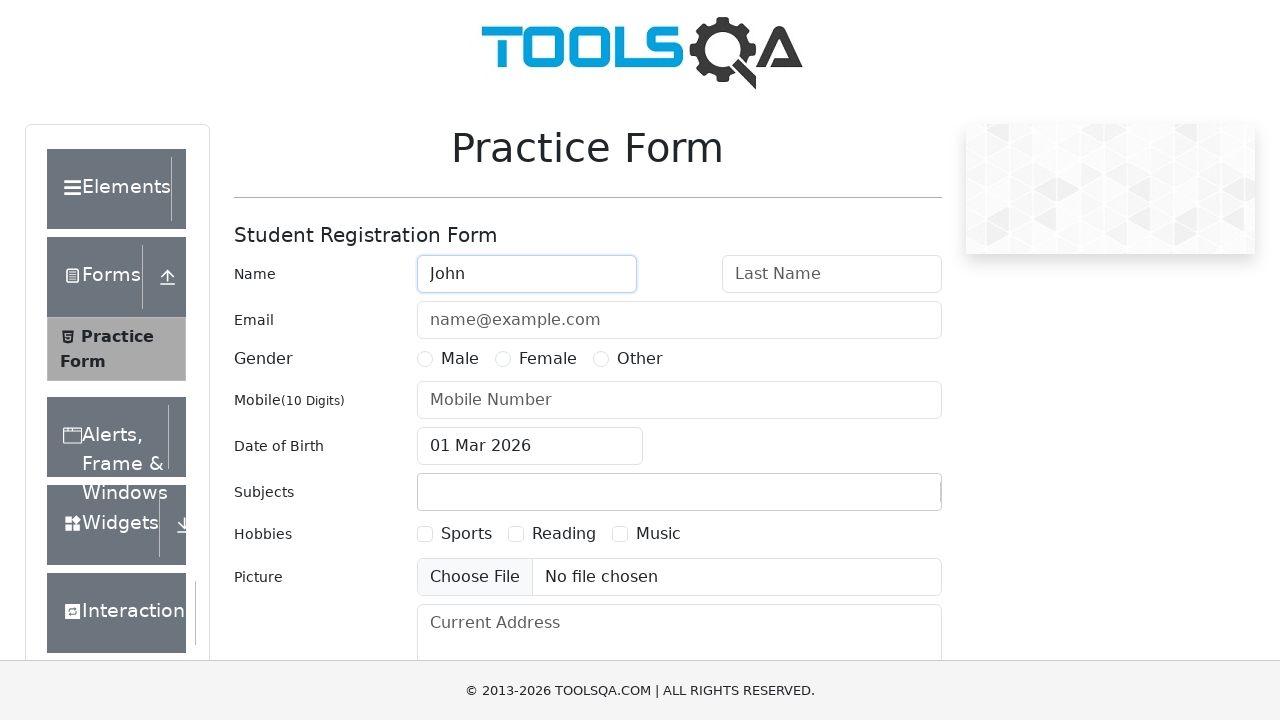

Filled last name field with 'Doe' on #lastName
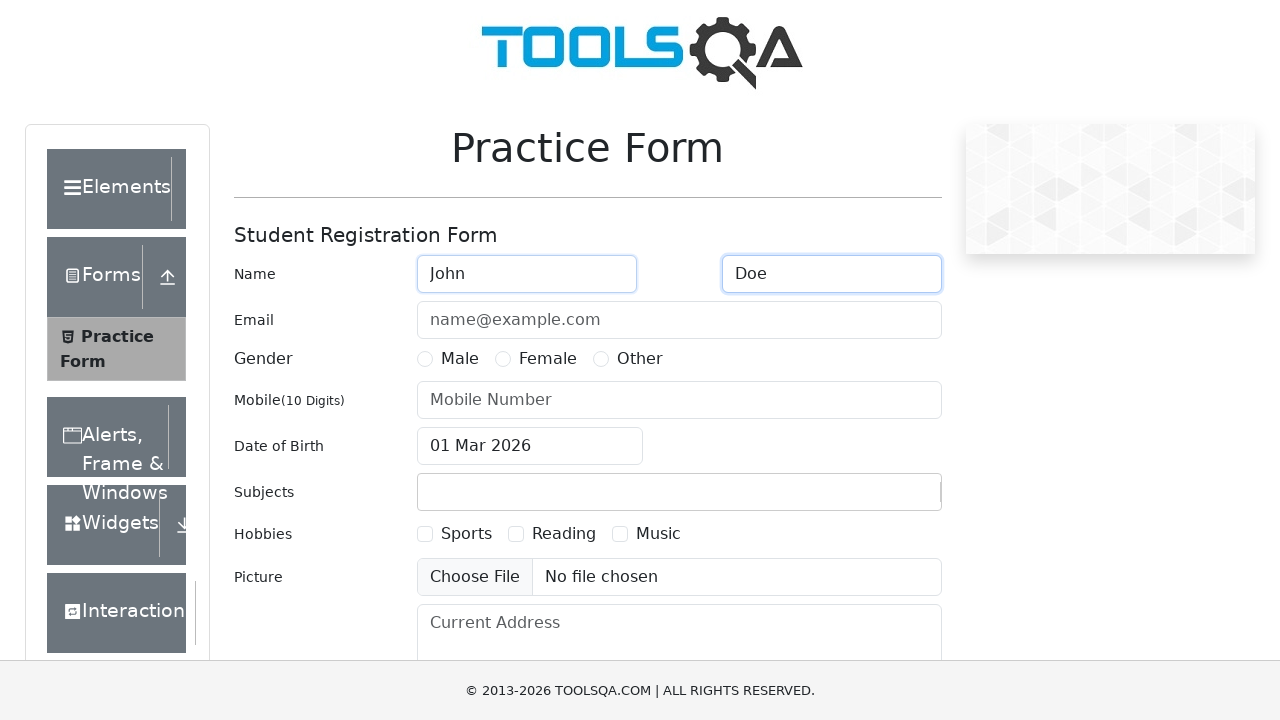

Selected male gender option at (460, 359) on [for="gender-radio-1"]
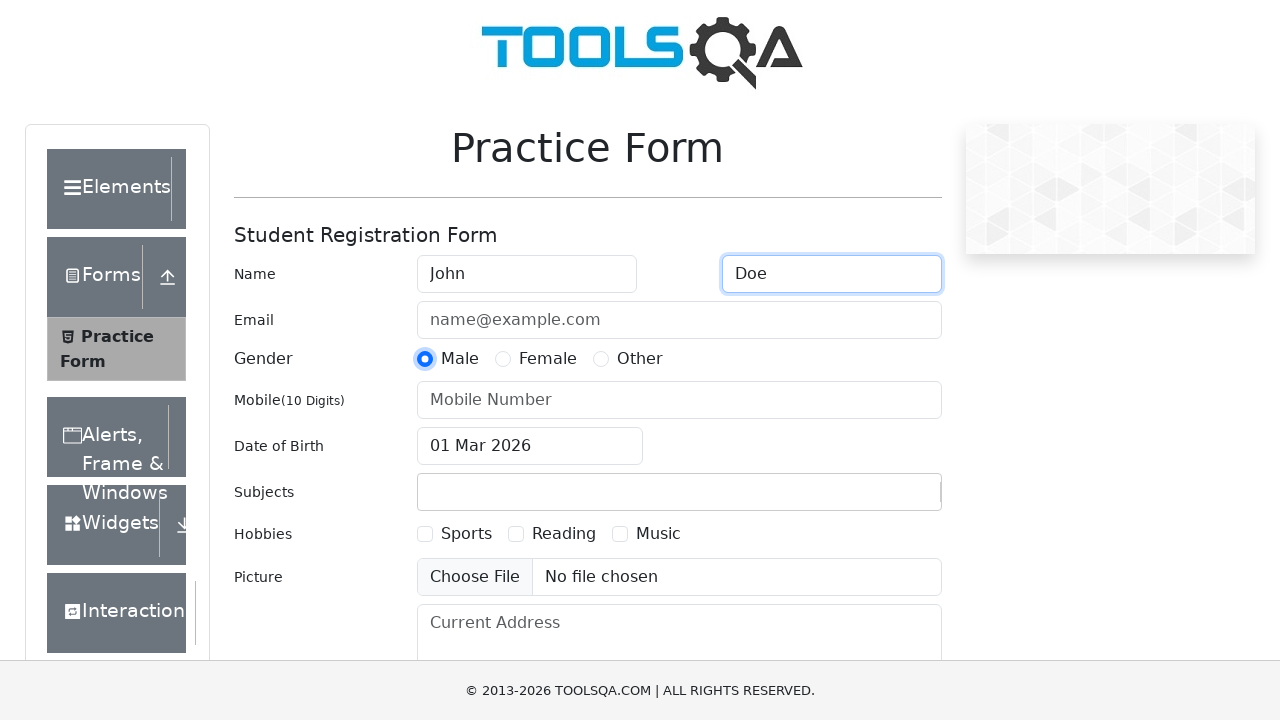

Filled email field with invalid format 'john.doe' (missing domain) on #userEmail
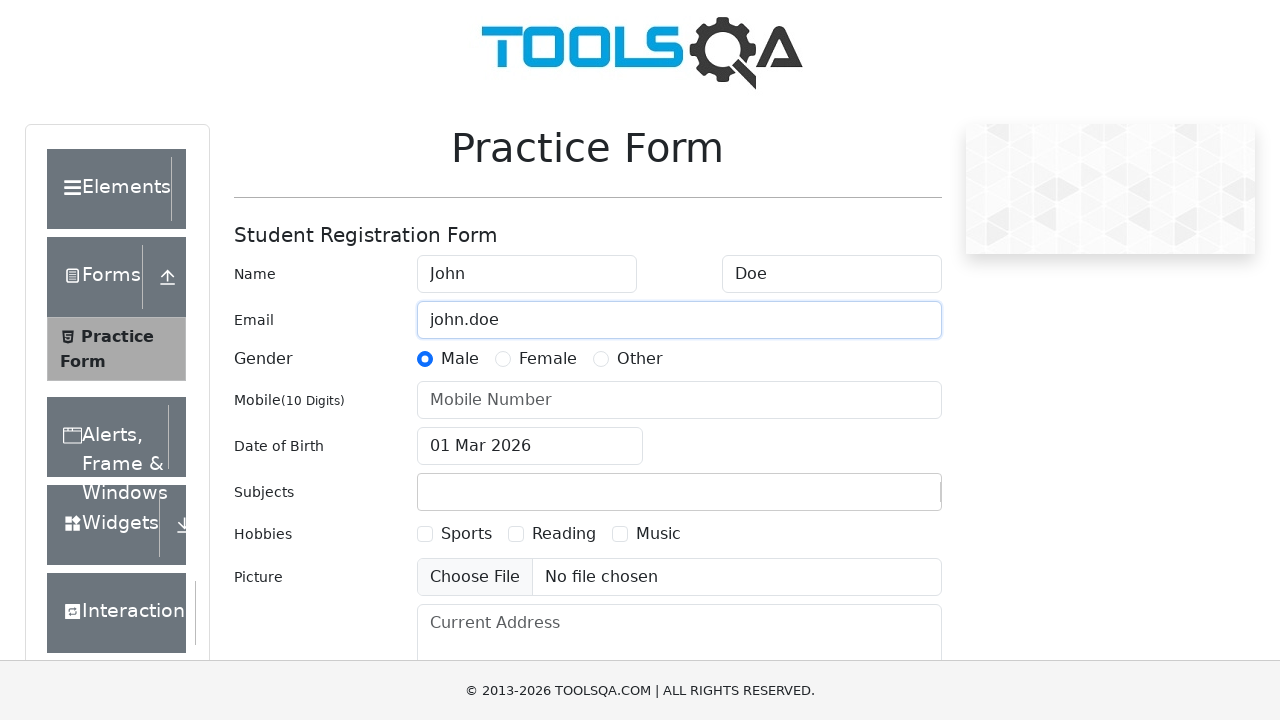

Filled mobile number field with '1234567890' on #userNumber
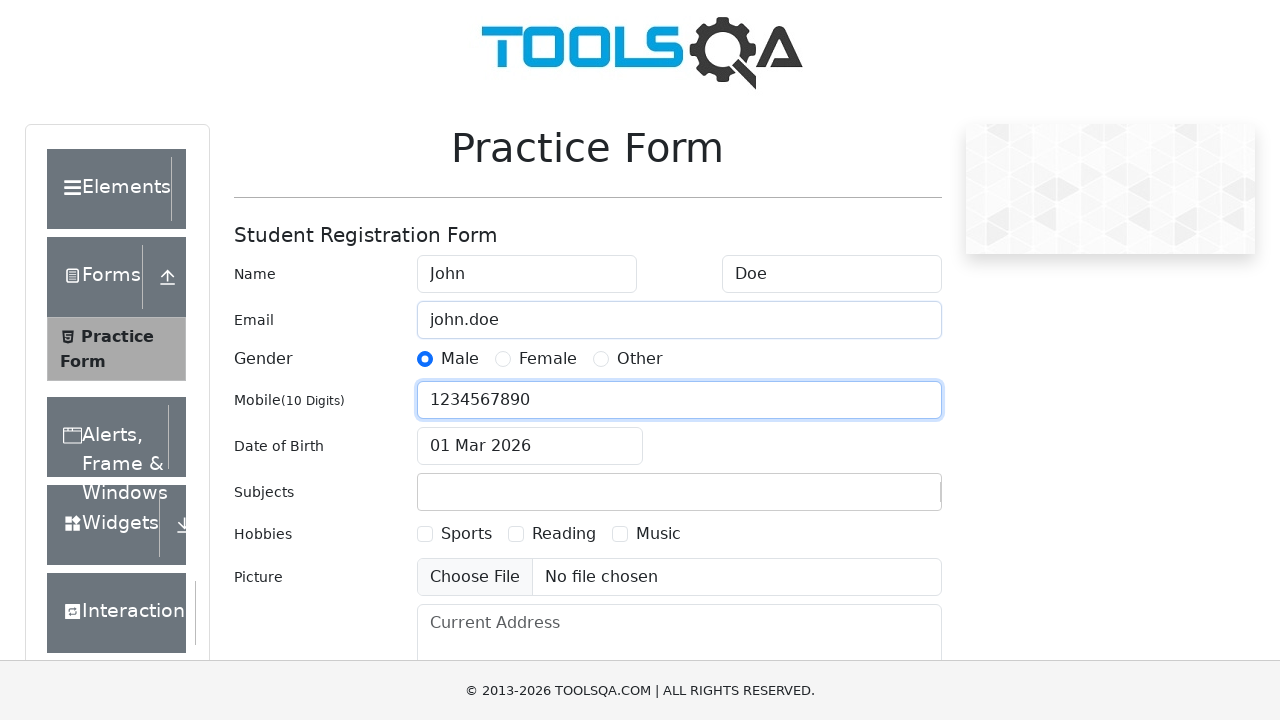

Clicked date of birth input to open date picker at (530, 446) on #dateOfBirthInput
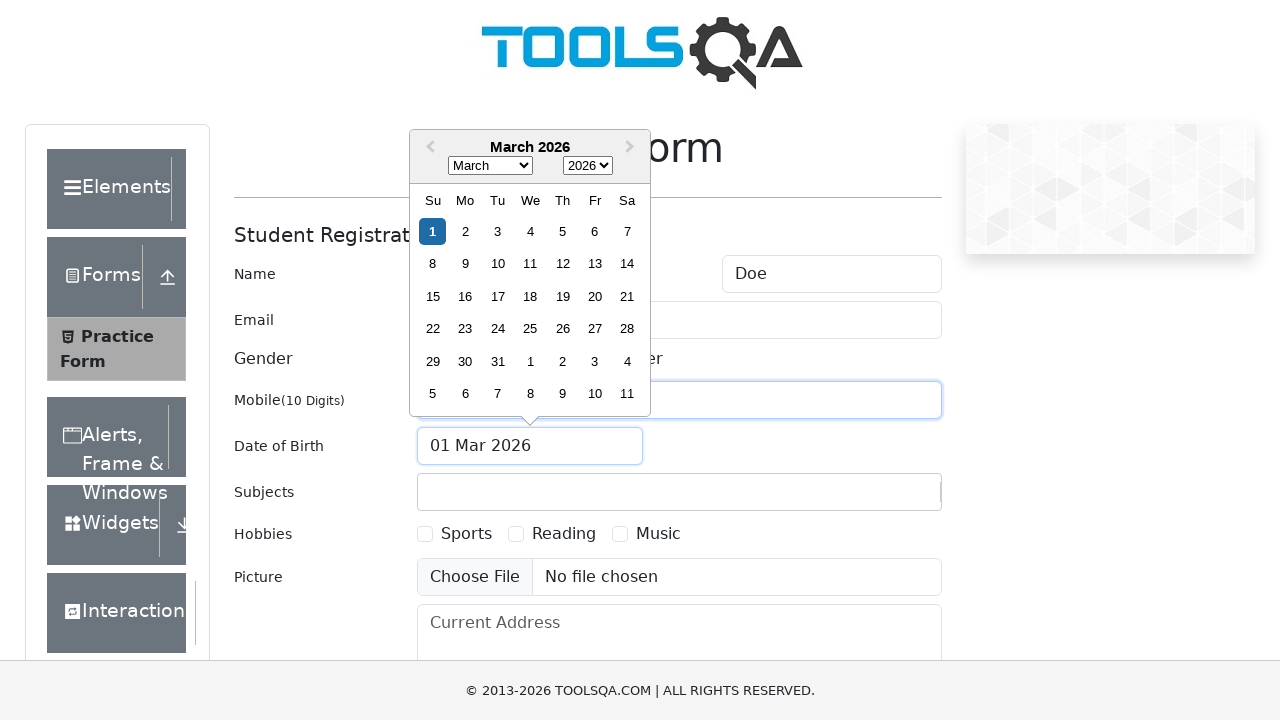

Selected May as the month in date picker on .react-datepicker__month-select
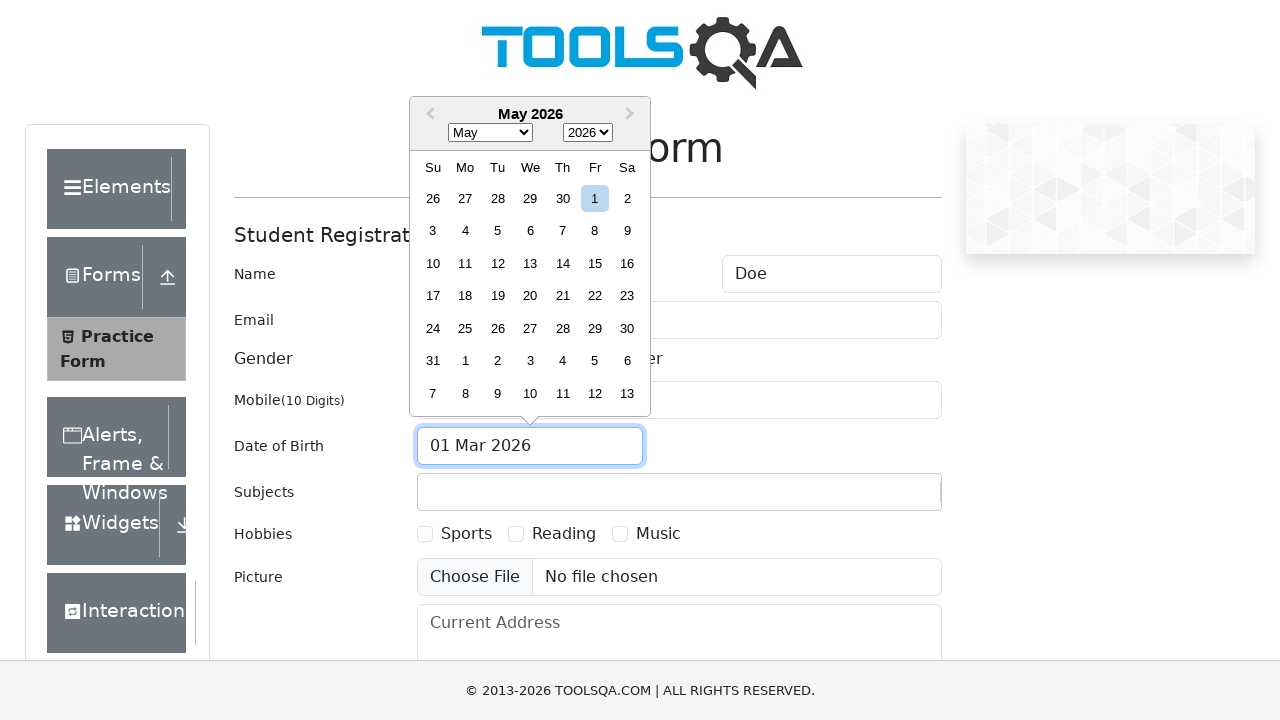

Selected 1995 as the year in date picker on .react-datepicker__year-select
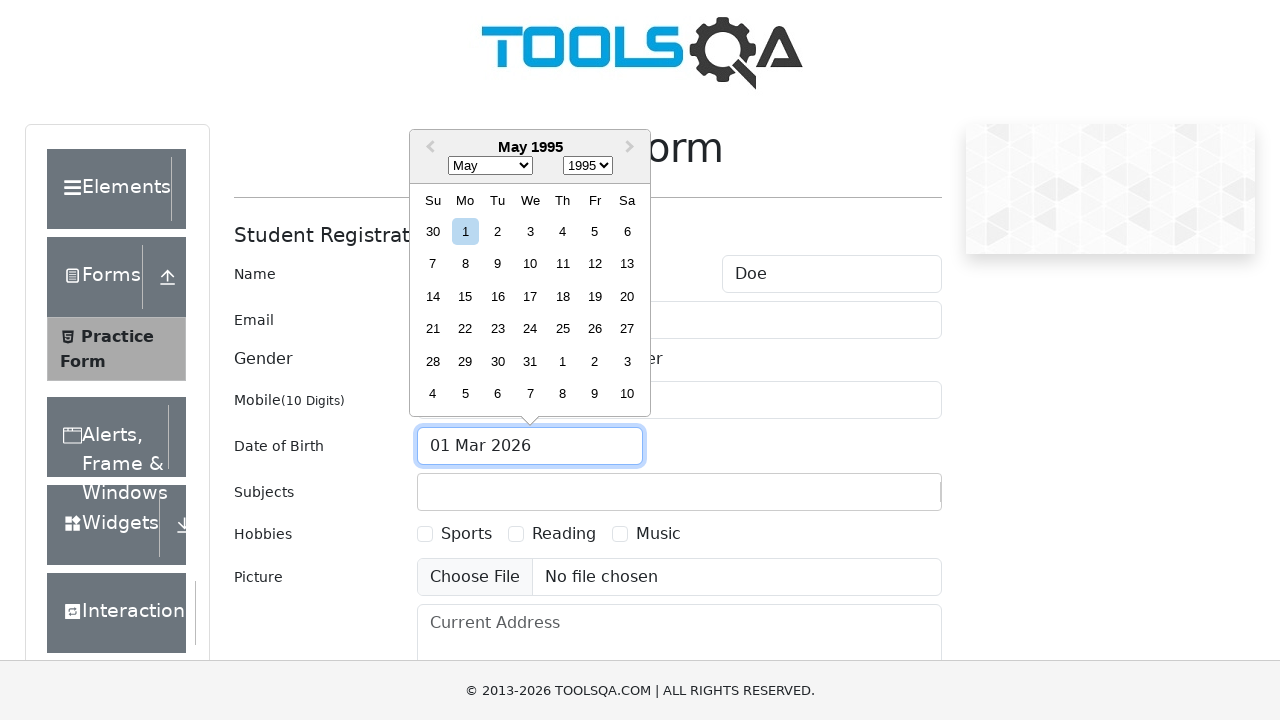

Selected day 15 in the date picker at (465, 296) on .react-datepicker__day--015:not(.react-datepicker__day--outside-month)
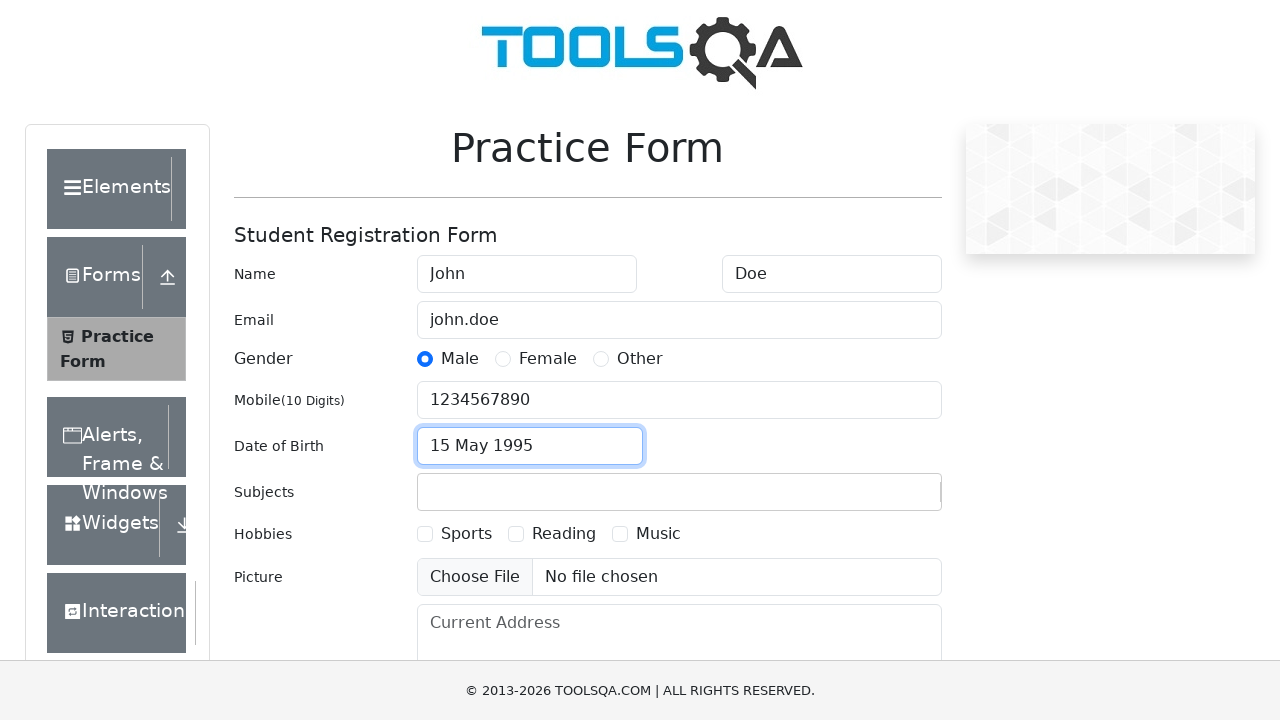

Filled subjects input field with 'Maths' on #subjectsInput
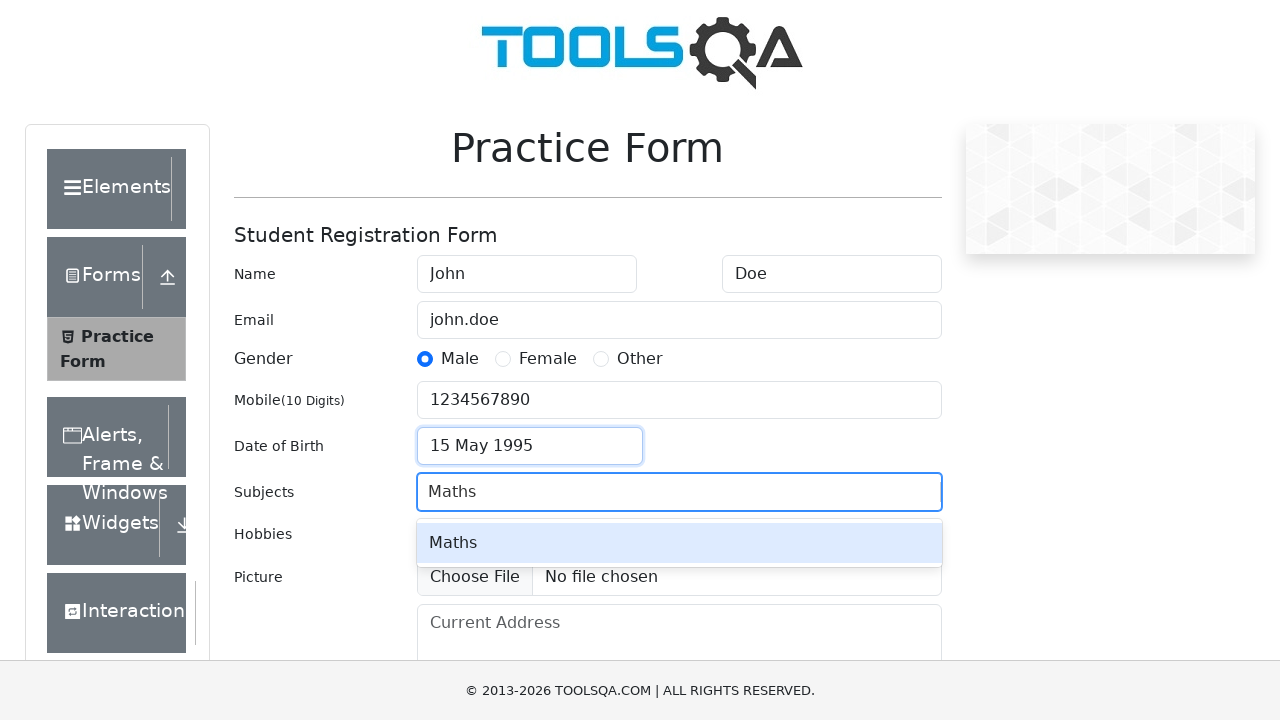

Pressed Enter to confirm subject selection on #subjectsInput
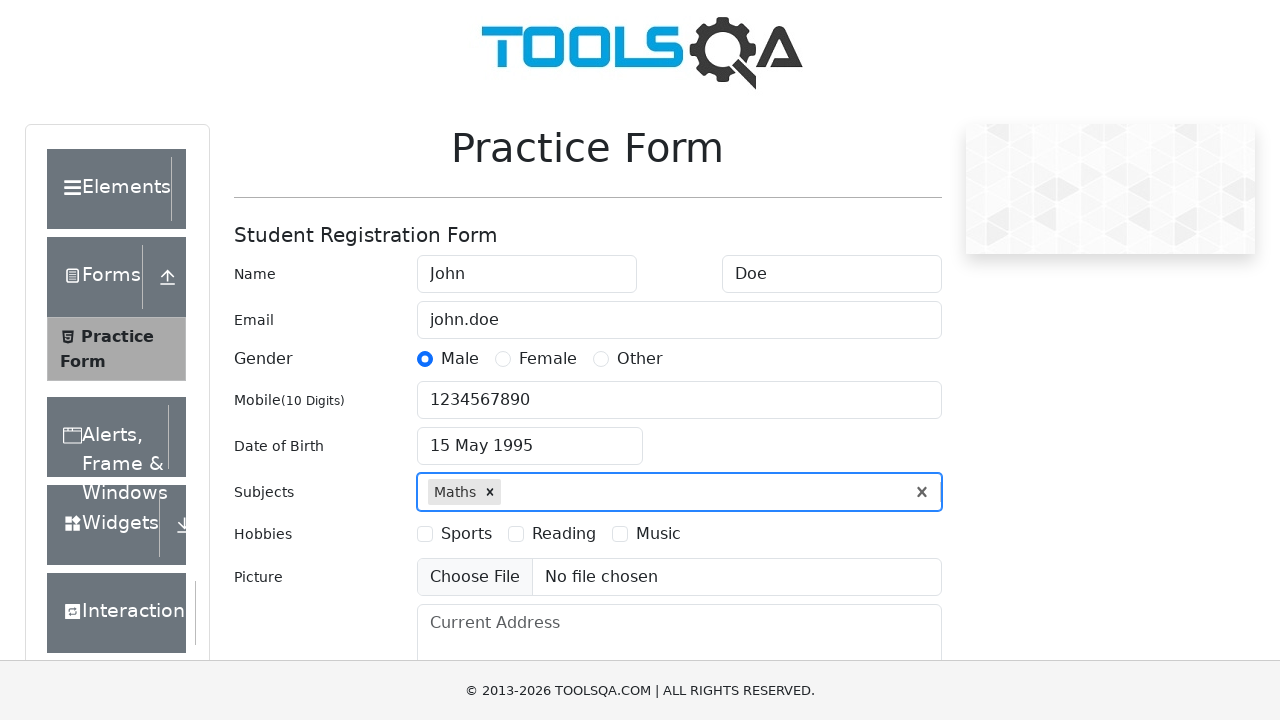

Selected Sports hobby checkbox at (466, 534) on [for="hobbies-checkbox-1"]
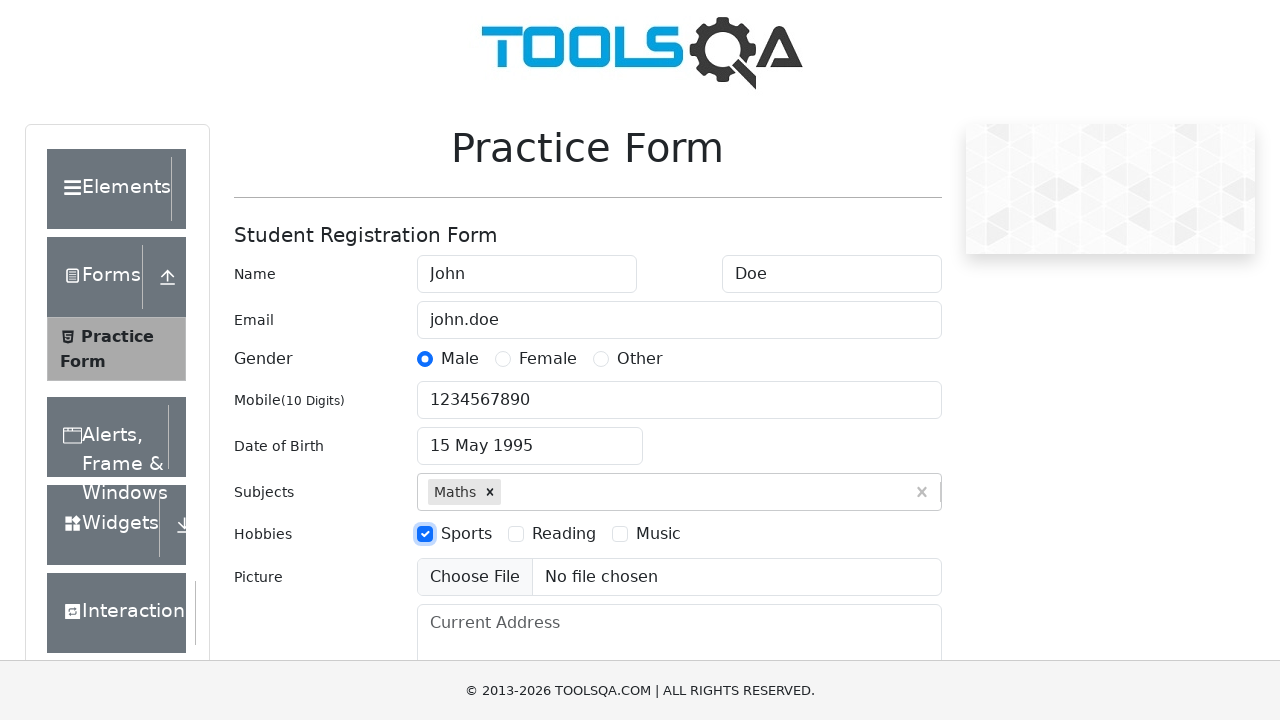

Filled current address field with '123 Main St, City, Country' on #currentAddress
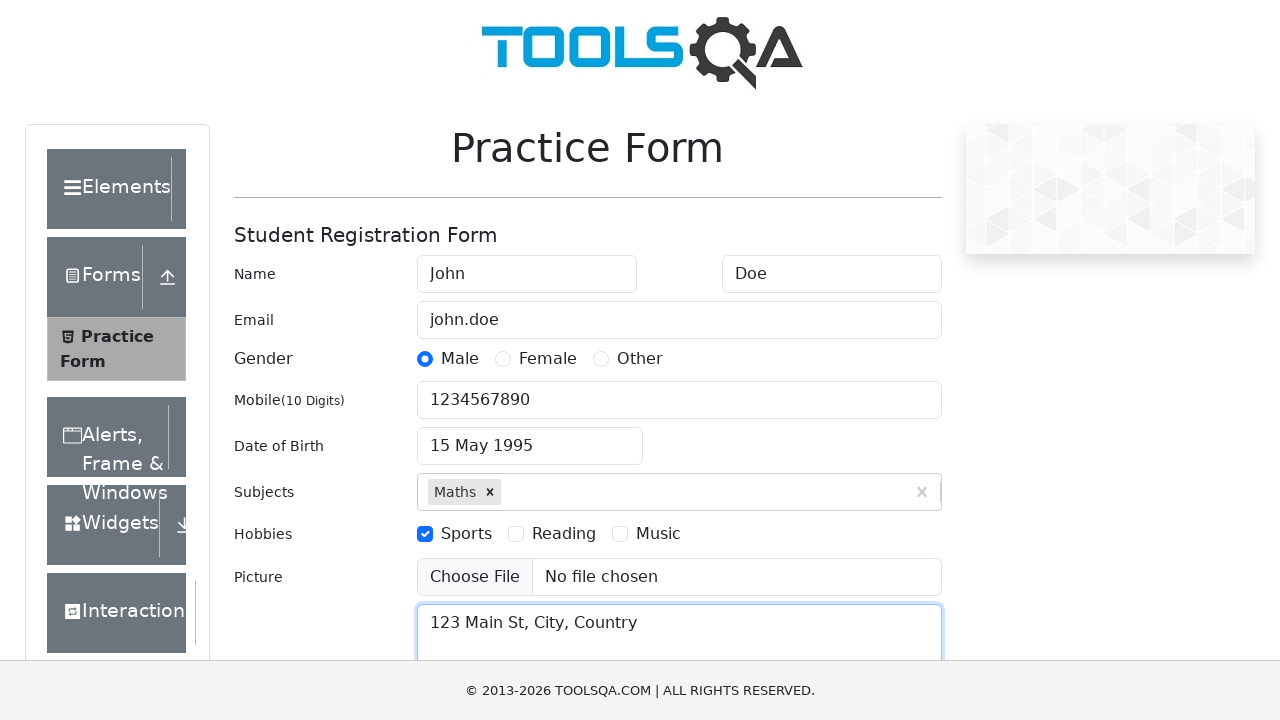

Clicked submit button to submit form with invalid email at (885, 499) on #submit
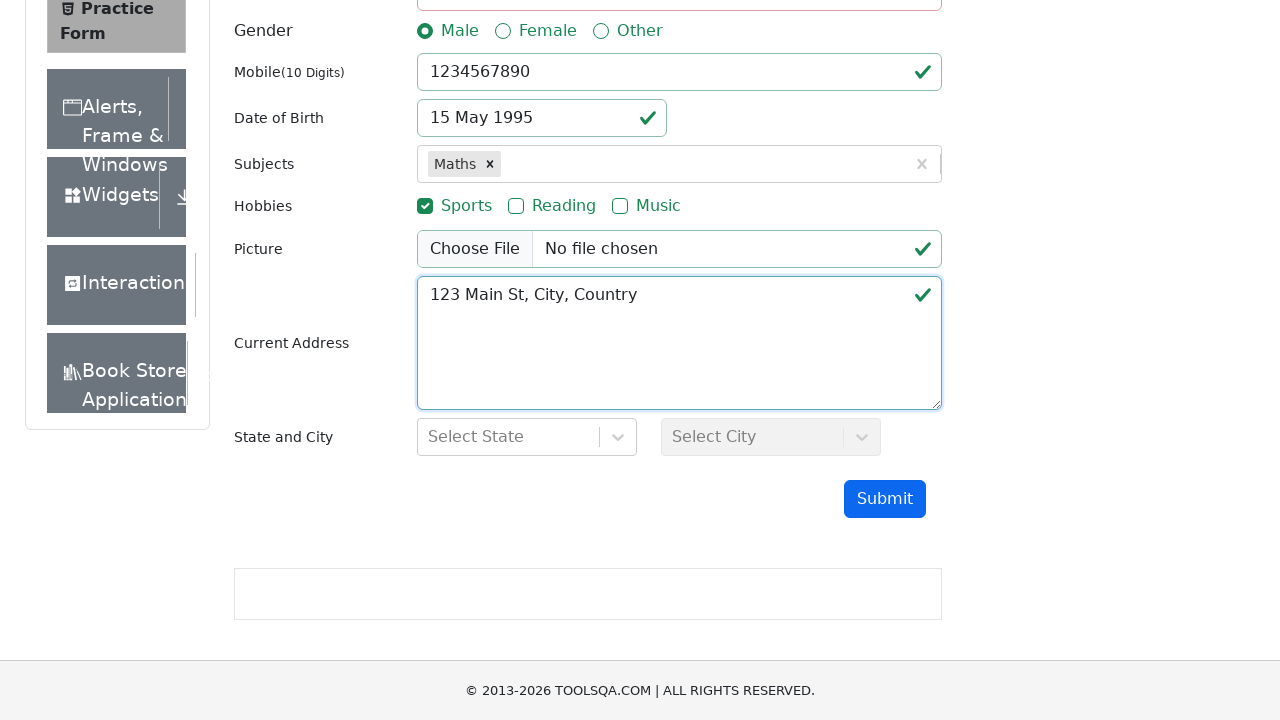

Waited 1 second for email validation to occur
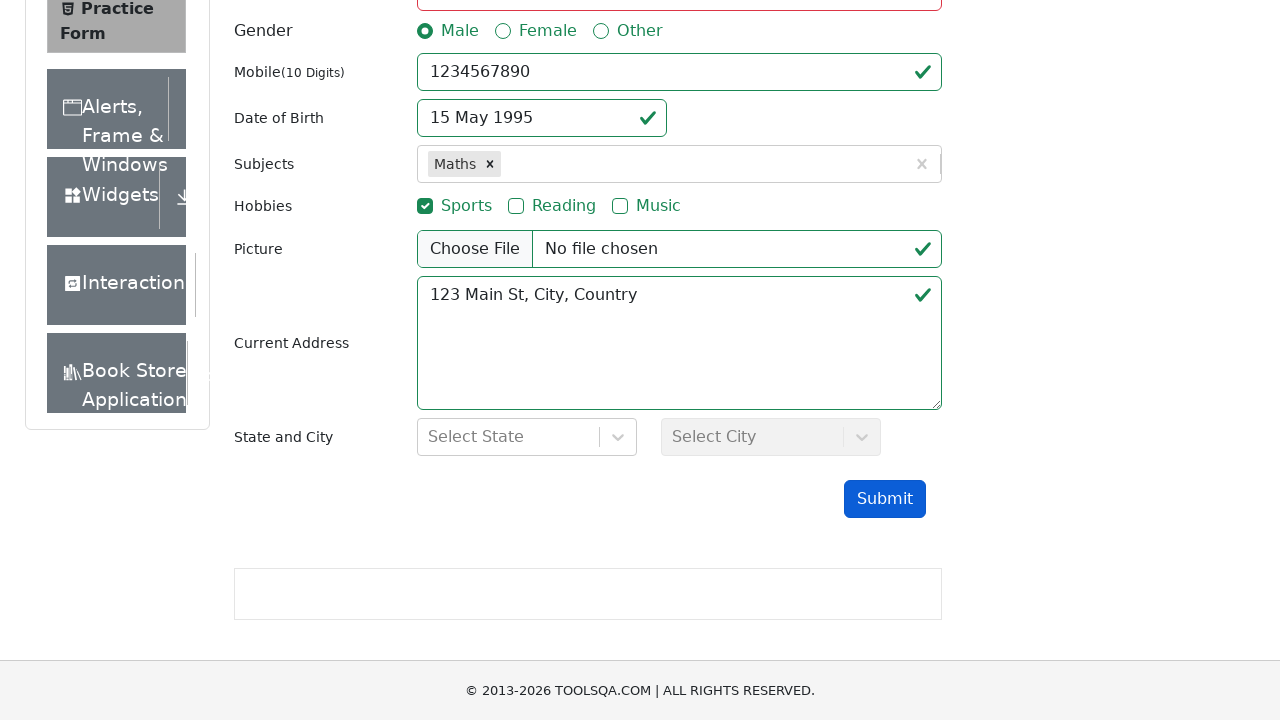

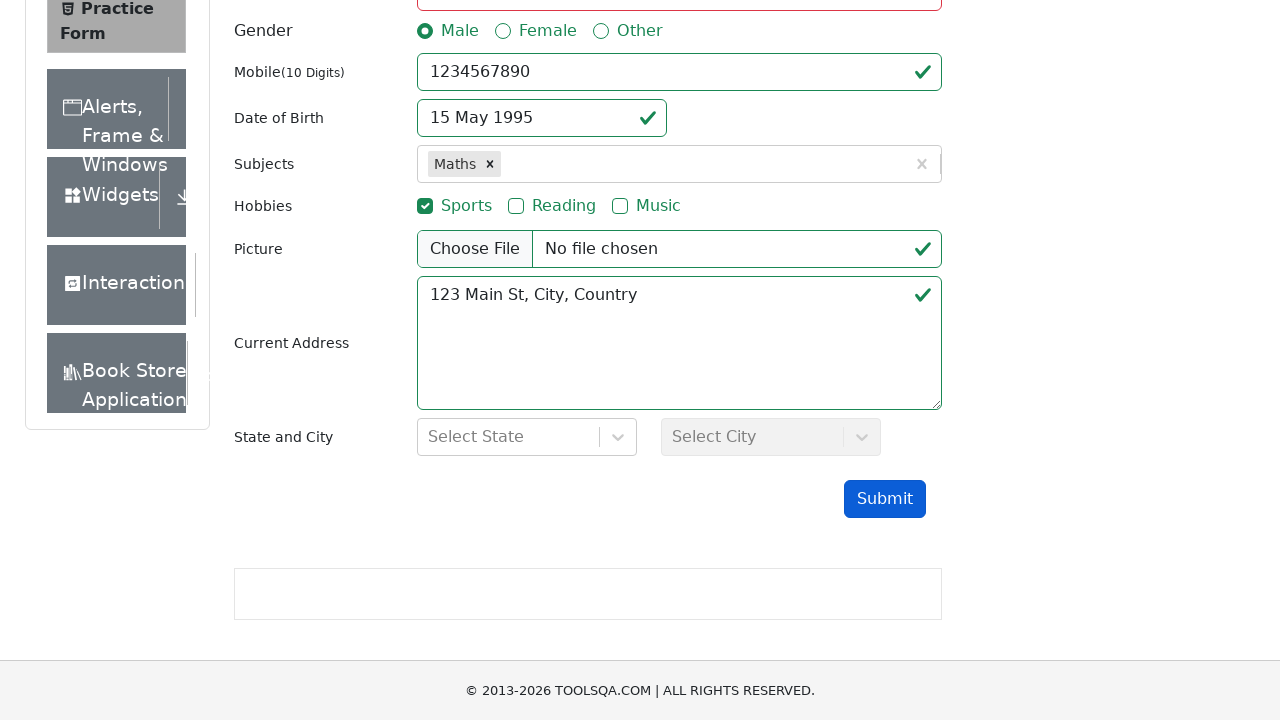